Tests the dummy ticket booking process by selecting currency, choosing a product, filling traveler information including name and date of birth, selecting gender, and managing additional passengers

Starting URL: https://www.dummyticket.com/

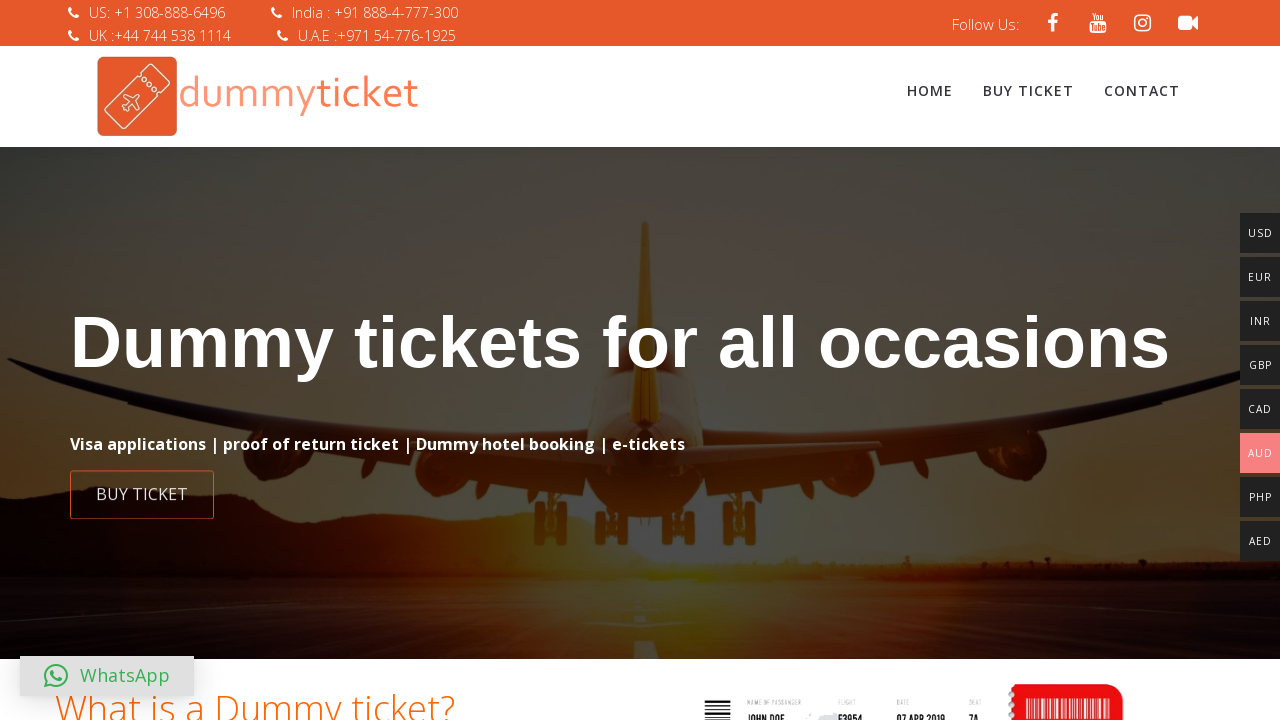

Clicked Buy Ticket button at (1028, 91) on text=Buy Ticket
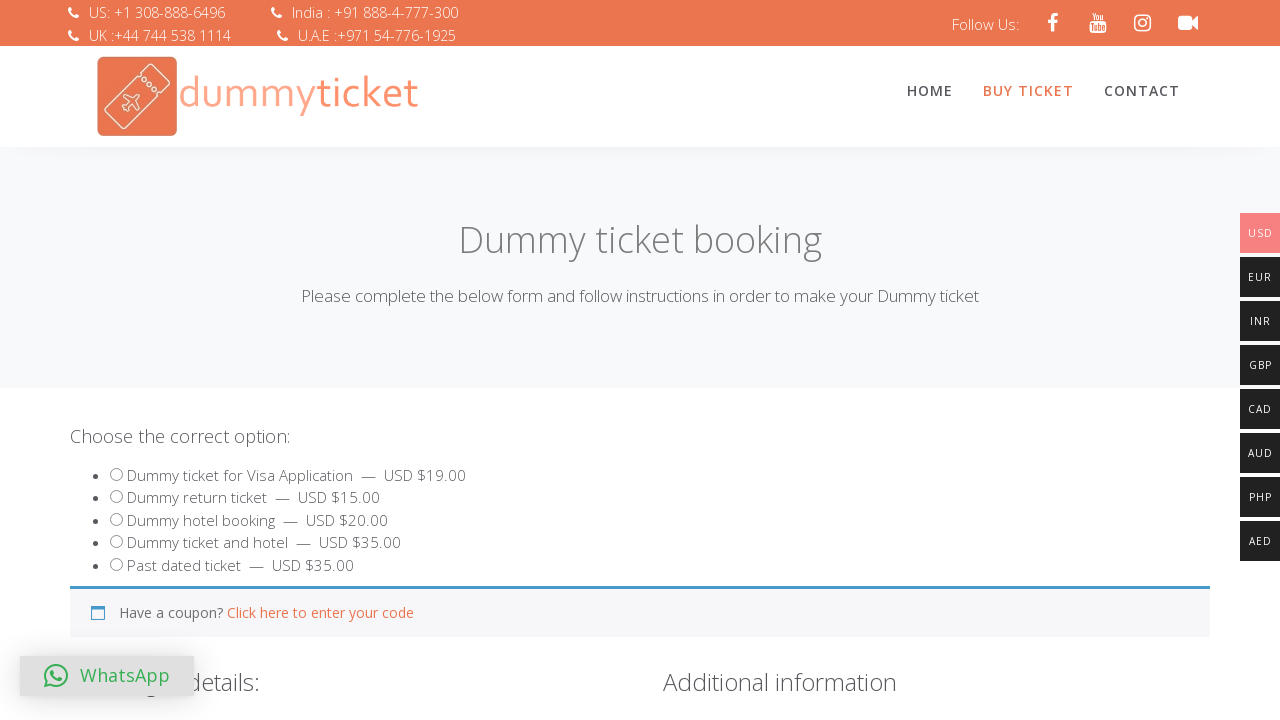

Selected product checkbox at (116, 497) on xpath=//*[@id="product_550"]
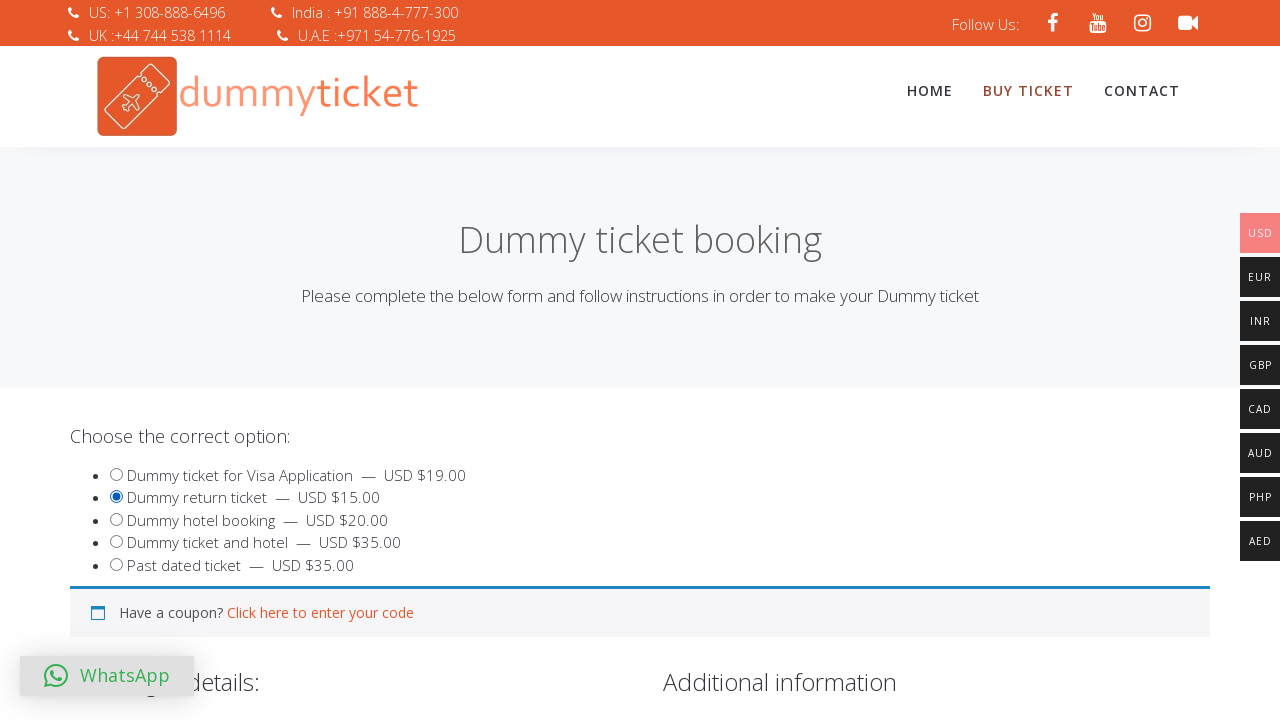

Filled first name as 'Nikhil' on //*[@id='travname']
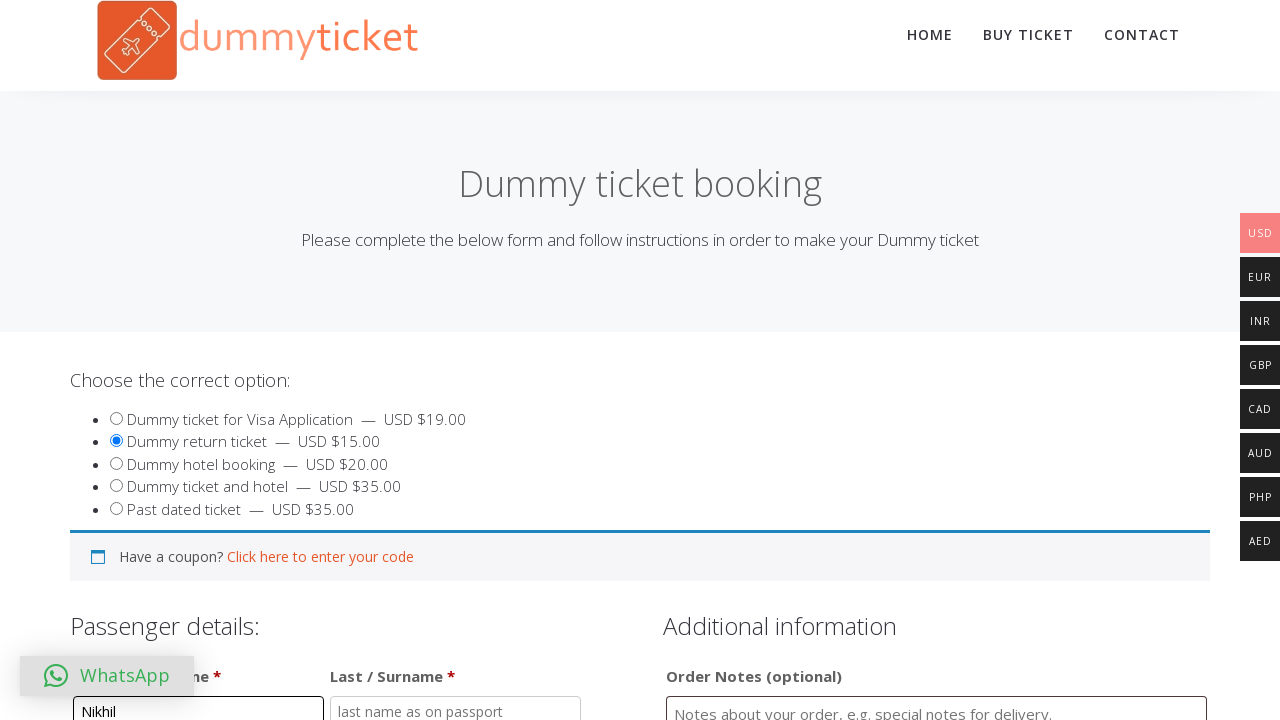

Filled last name as 'Jengte' on //input[@id='travlastname']
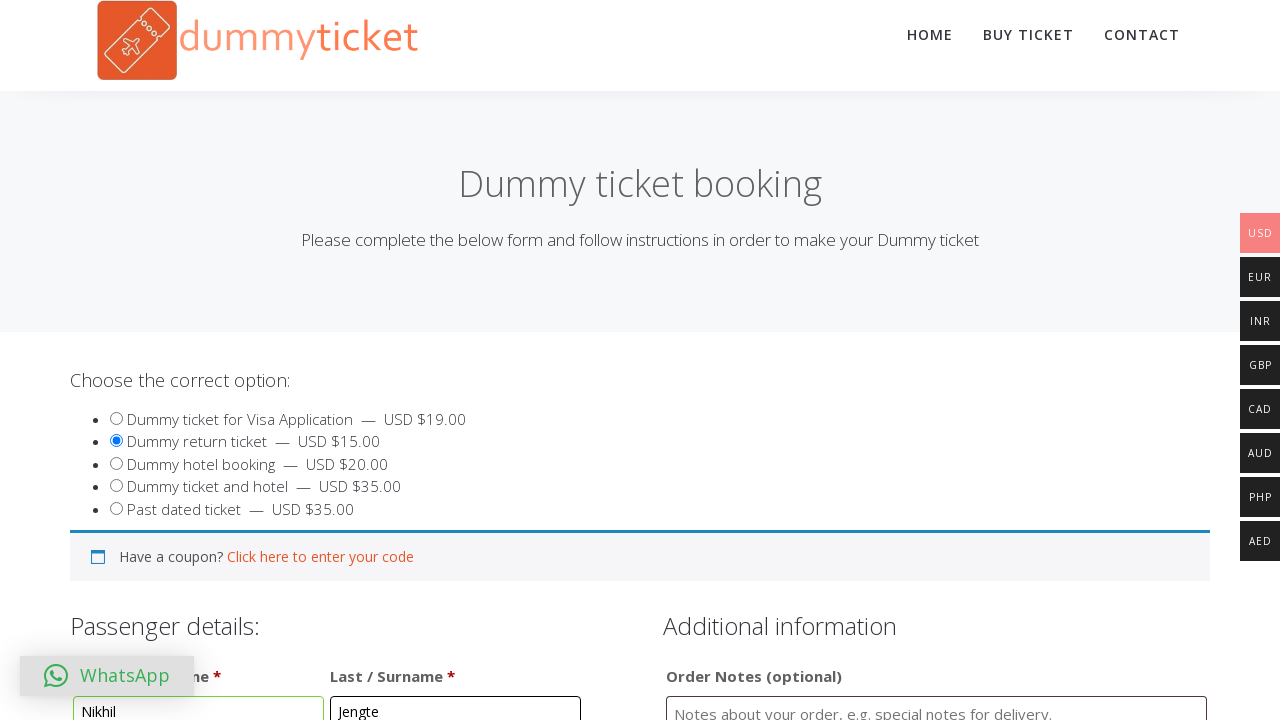

Clicked date of birth field at (344, 360) on #dob
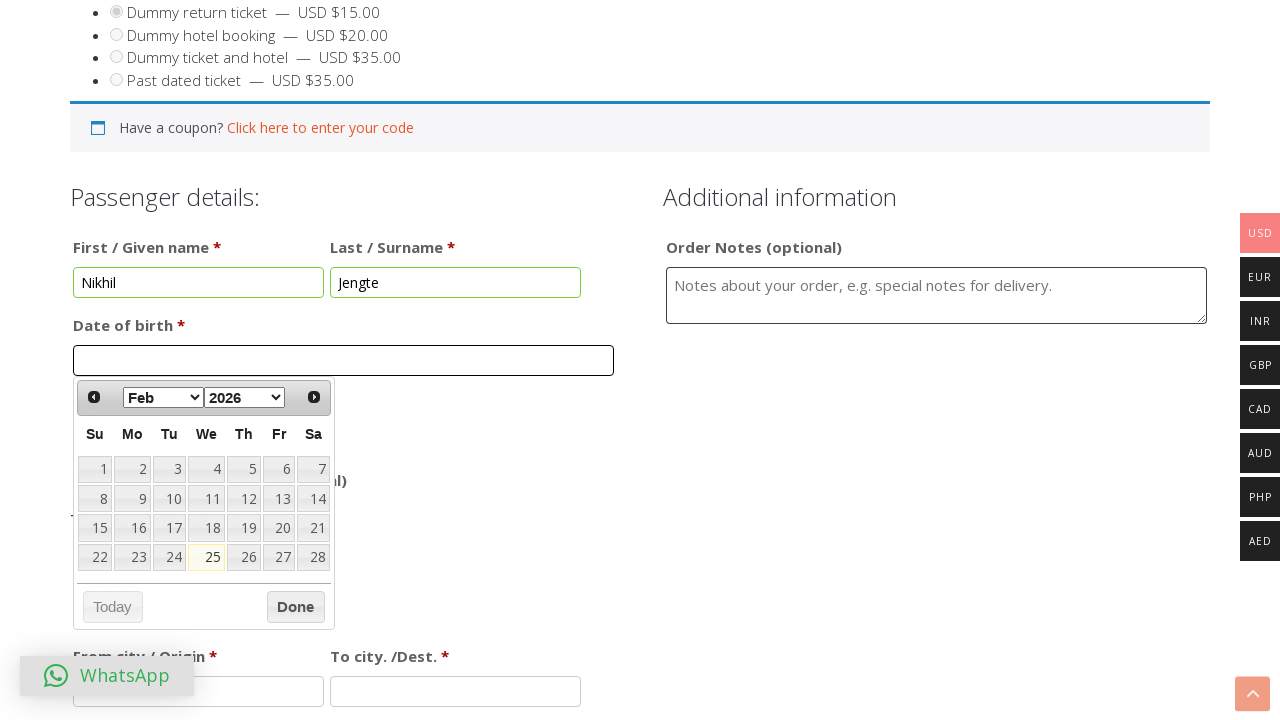

Selected year 1992 on //select[@class='ui-datepicker-year']
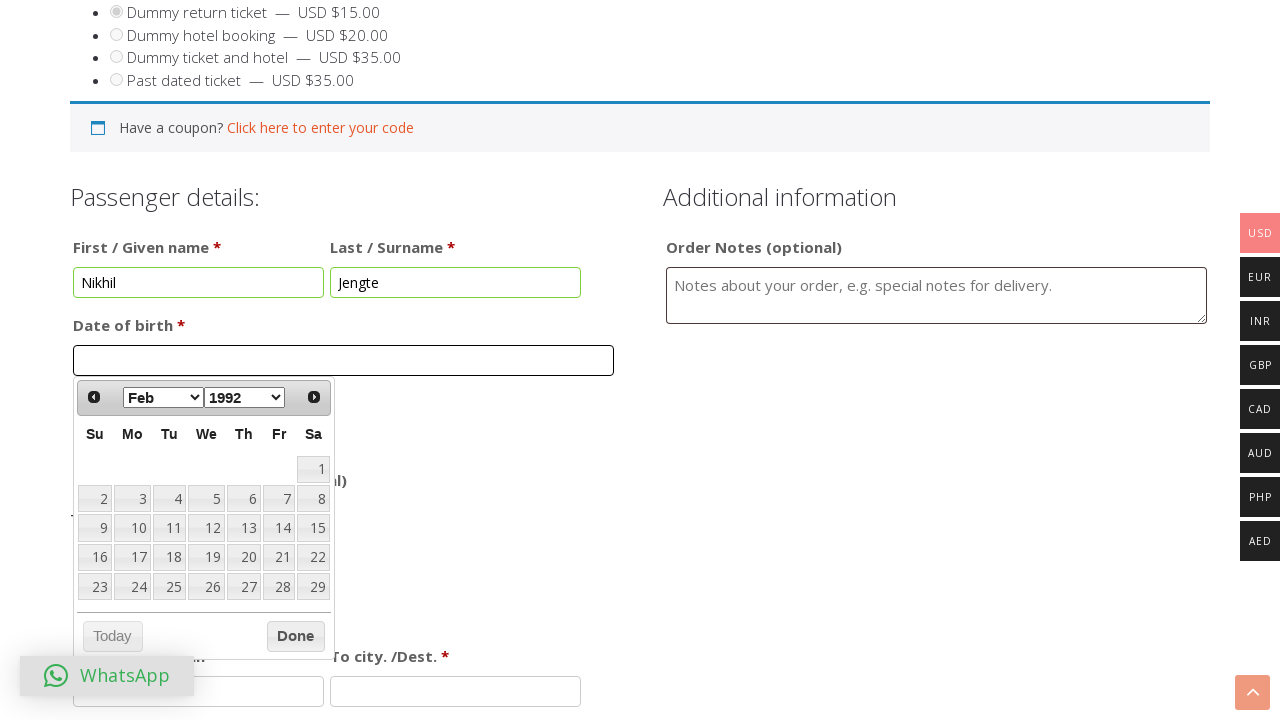

Selected month June on //select[@class='ui-datepicker-month']
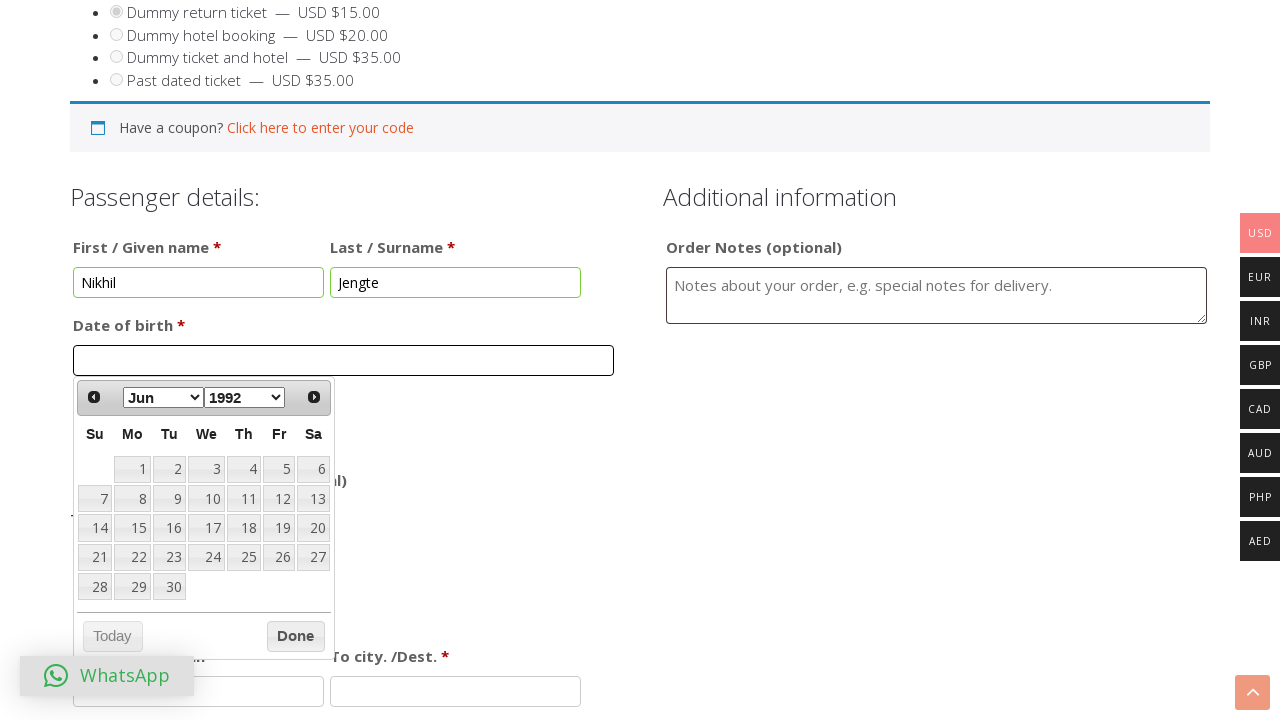

Selected date 4 at (244, 469) on xpath=//table[@class='ui-datepicker-calendar']/tbody/tr/td/a >> nth=3
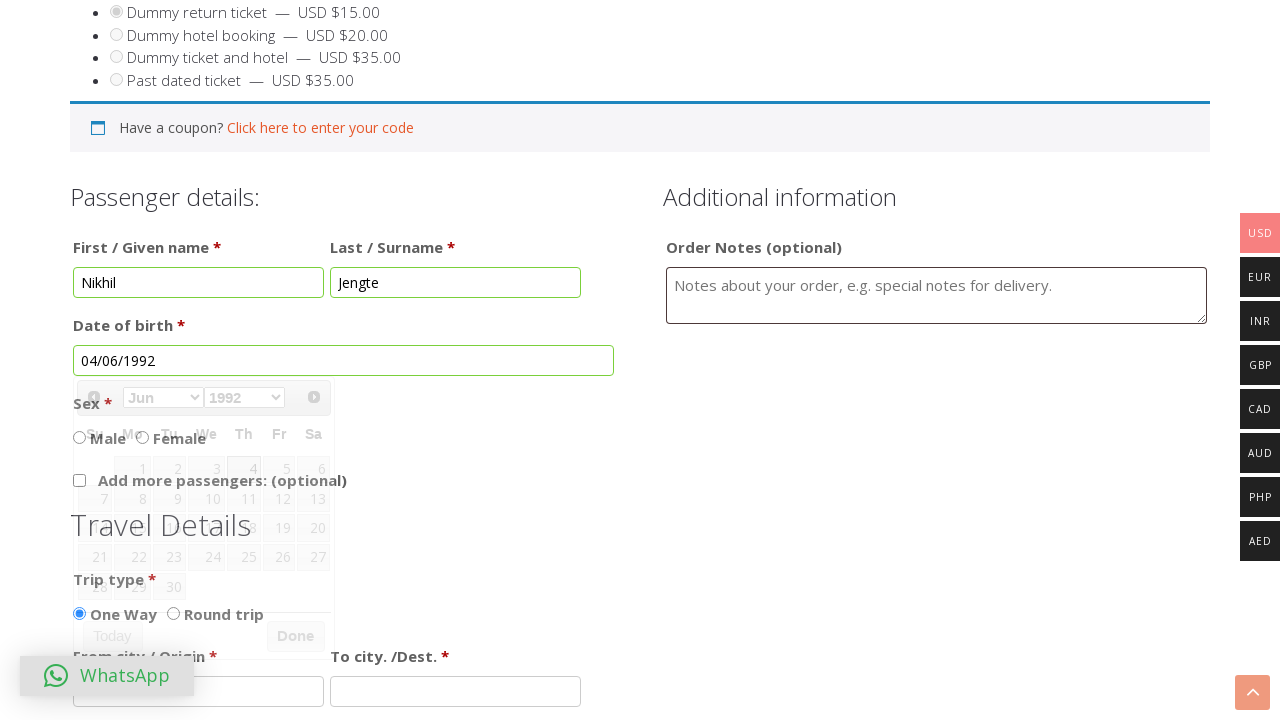

Selected gender option at (80, 437) on xpath=//*[@id='sex_field']/span/input >> nth=0
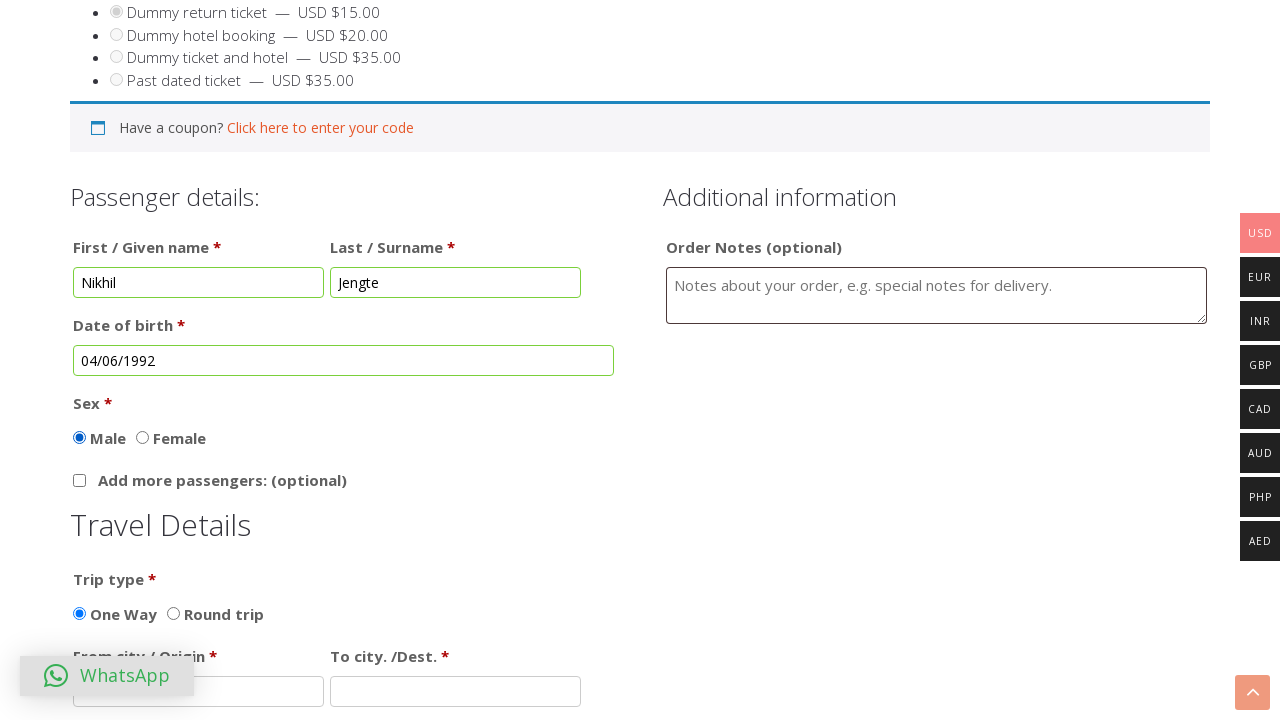

Selected gender option at (142, 437) on xpath=//*[@id='sex_field']/span/input >> nth=1
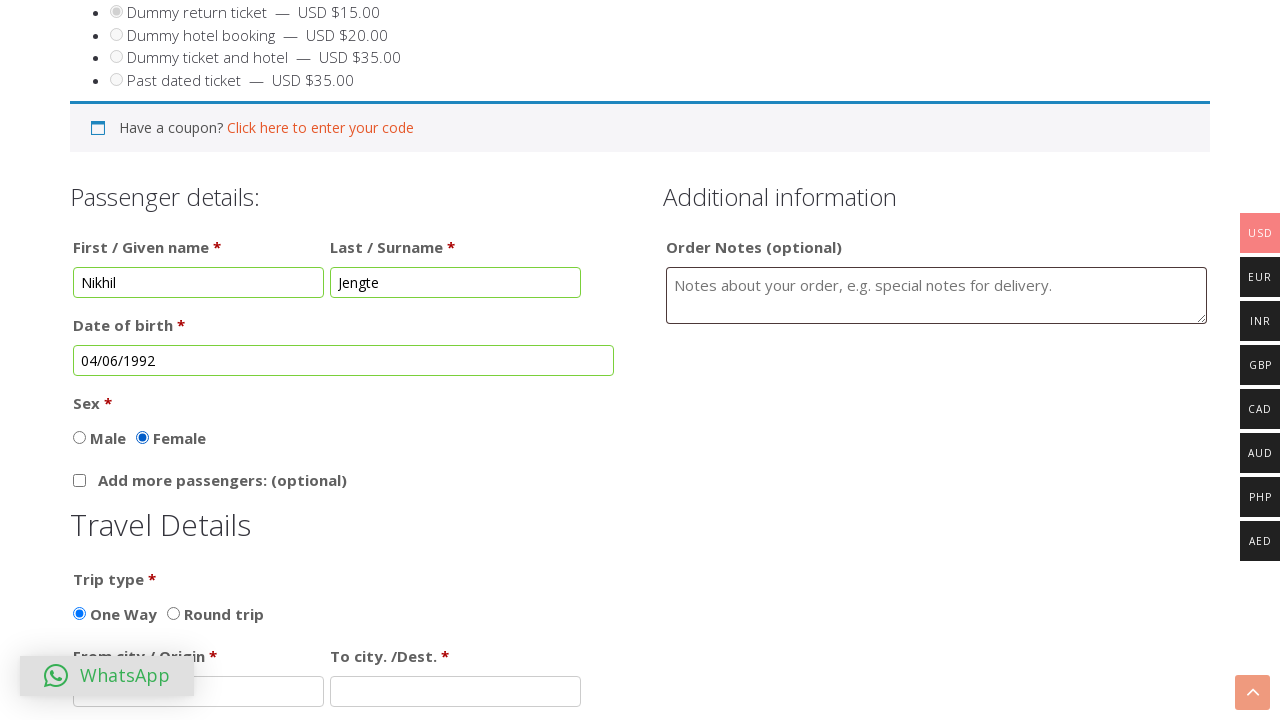

Clicked to add additional passenger at (80, 481) on xpath=//*[@id='addmorepax']
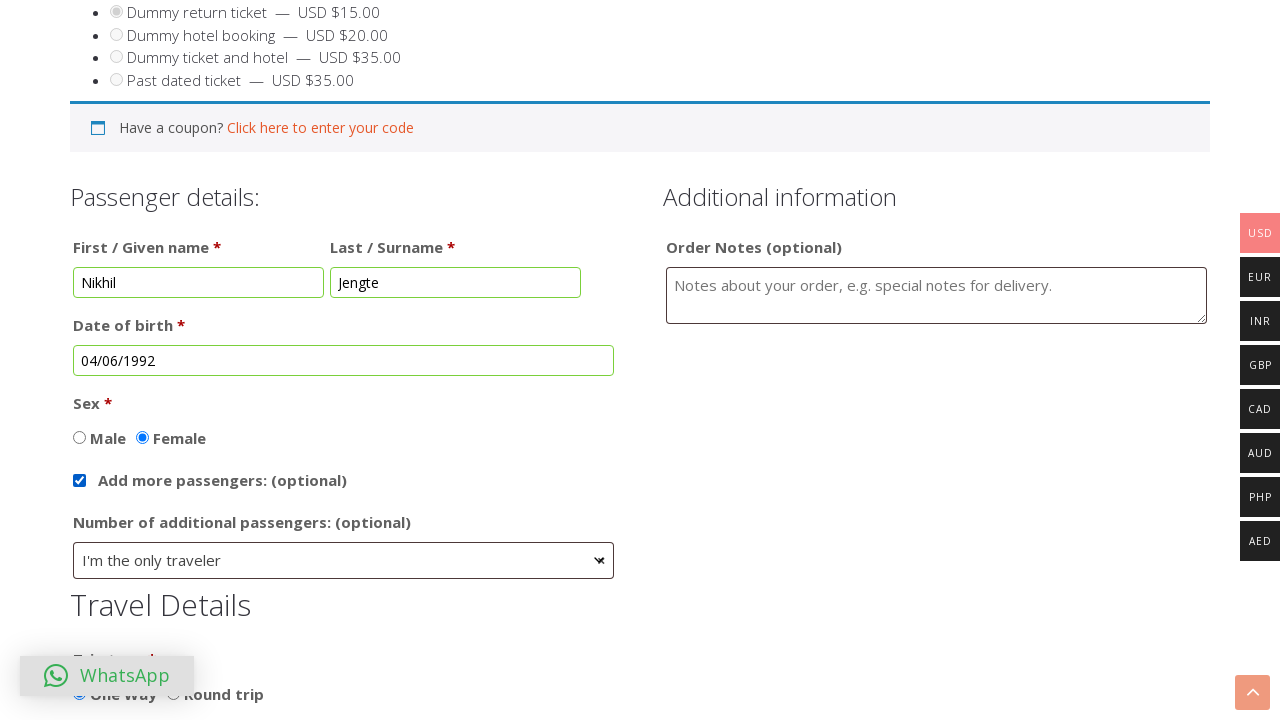

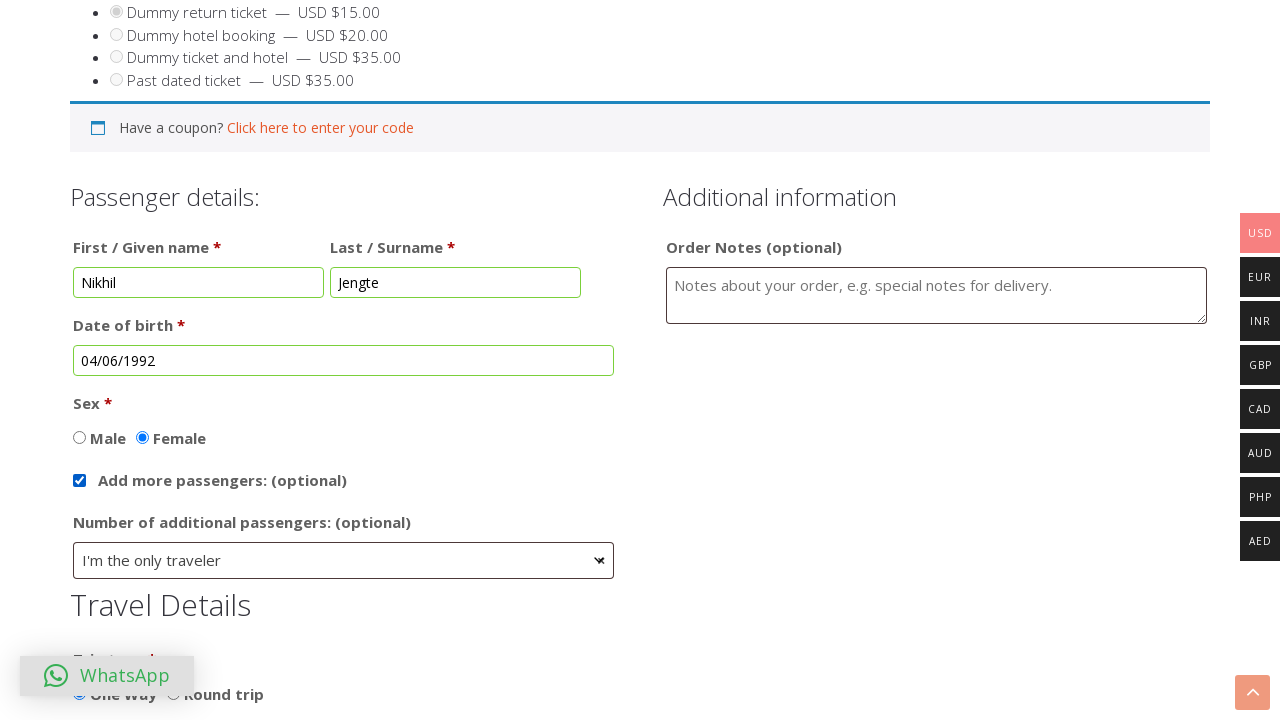